Tests radio button functionality by clicking through facil, medio, and dificil options and verifying mutual exclusivity

Starting URL: https://igorsmasc.github.io/praticando_selects_radio_checkbox/

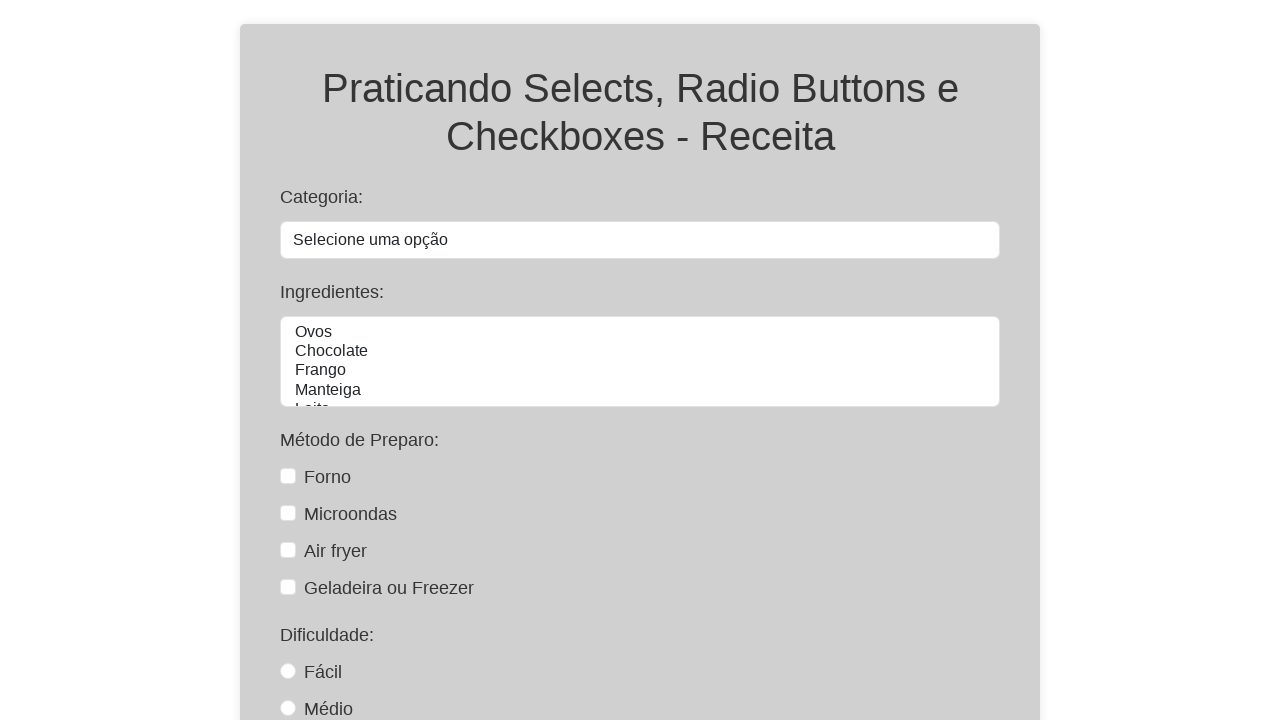

Clicked on 'facil' radio button at (288, 671) on #facil
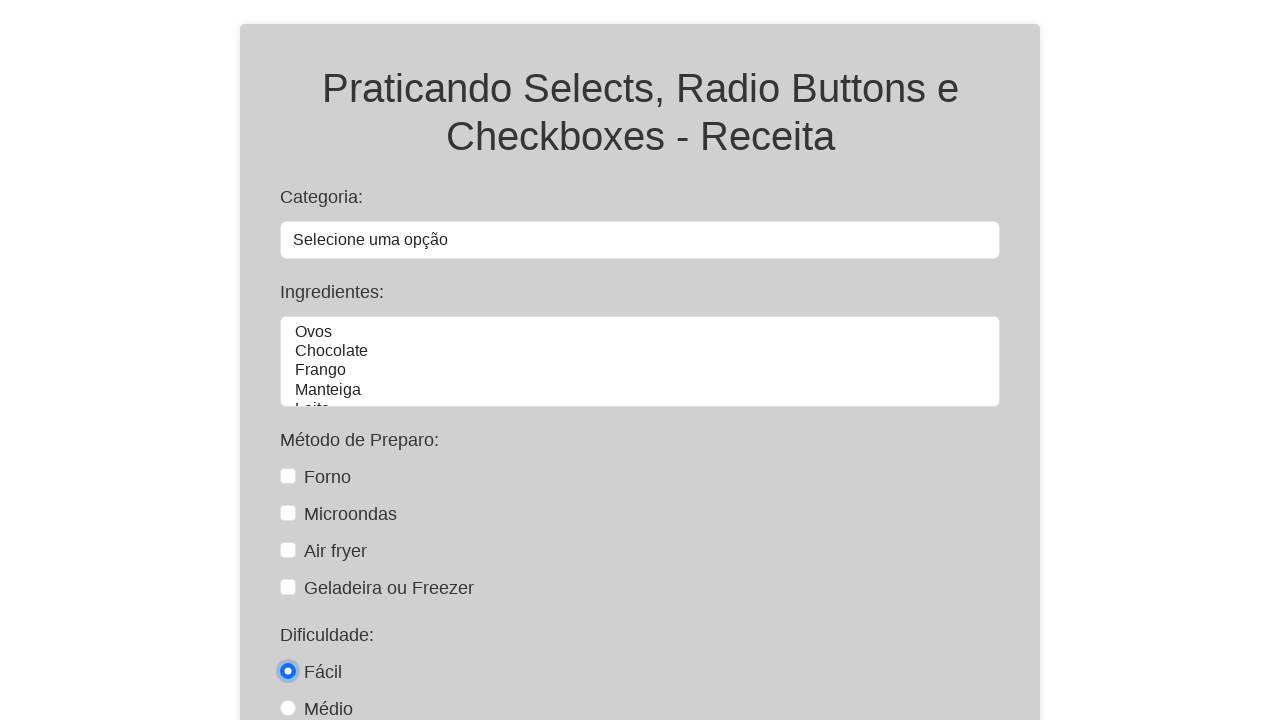

Verified 'facil' radio button is selected
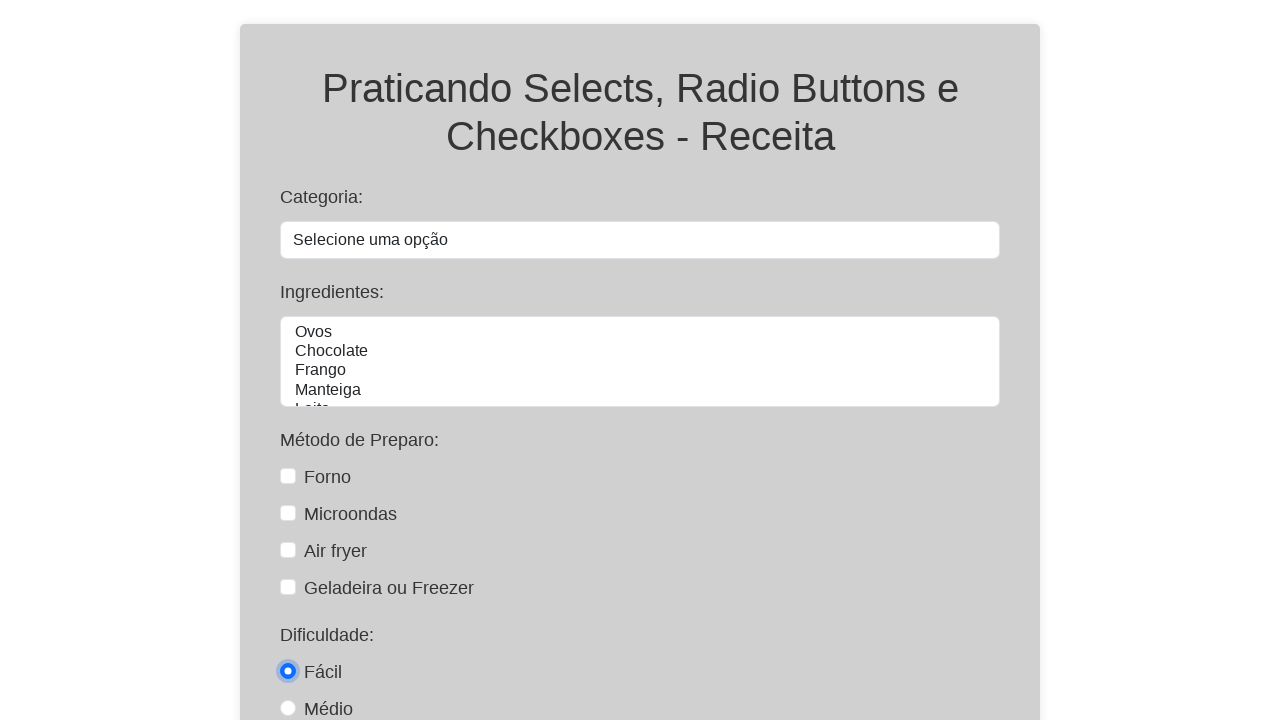

Clicked on 'medio' radio button at (288, 708) on #medio
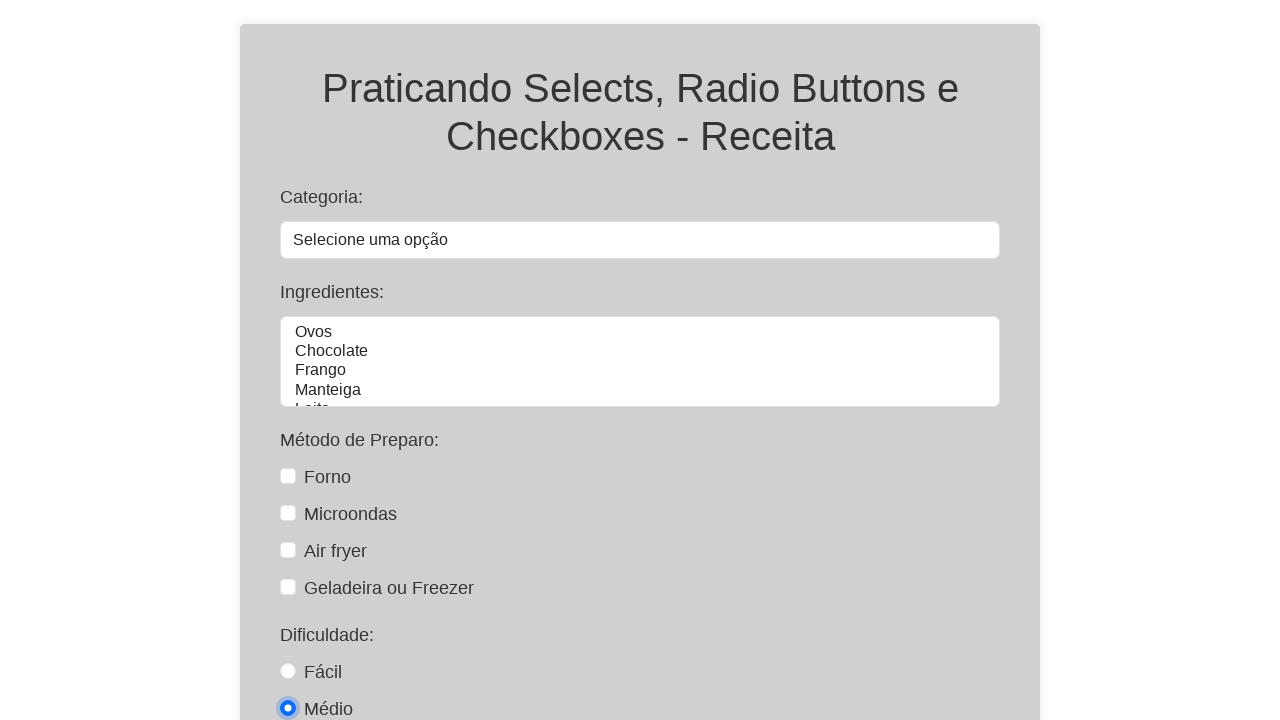

Verified 'medio' radio button is selected and 'facil' is deselected
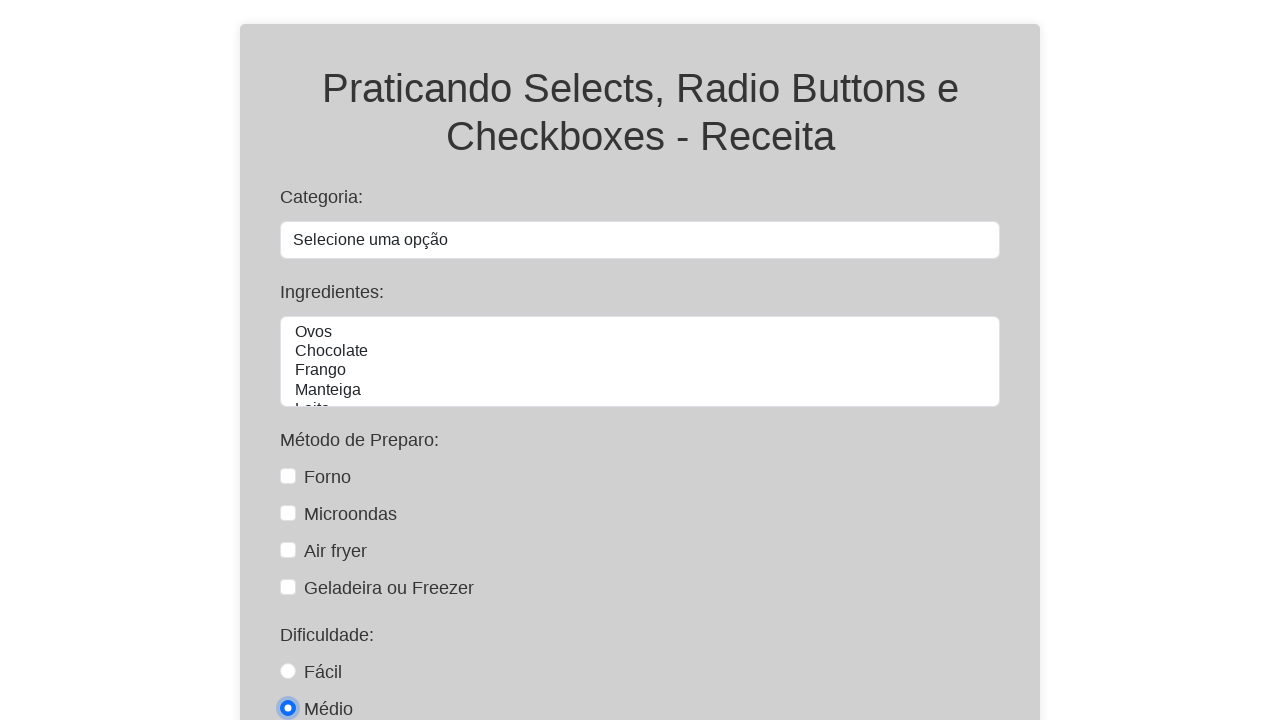

Clicked on 'dificil' radio button at (288, 509) on #dificil
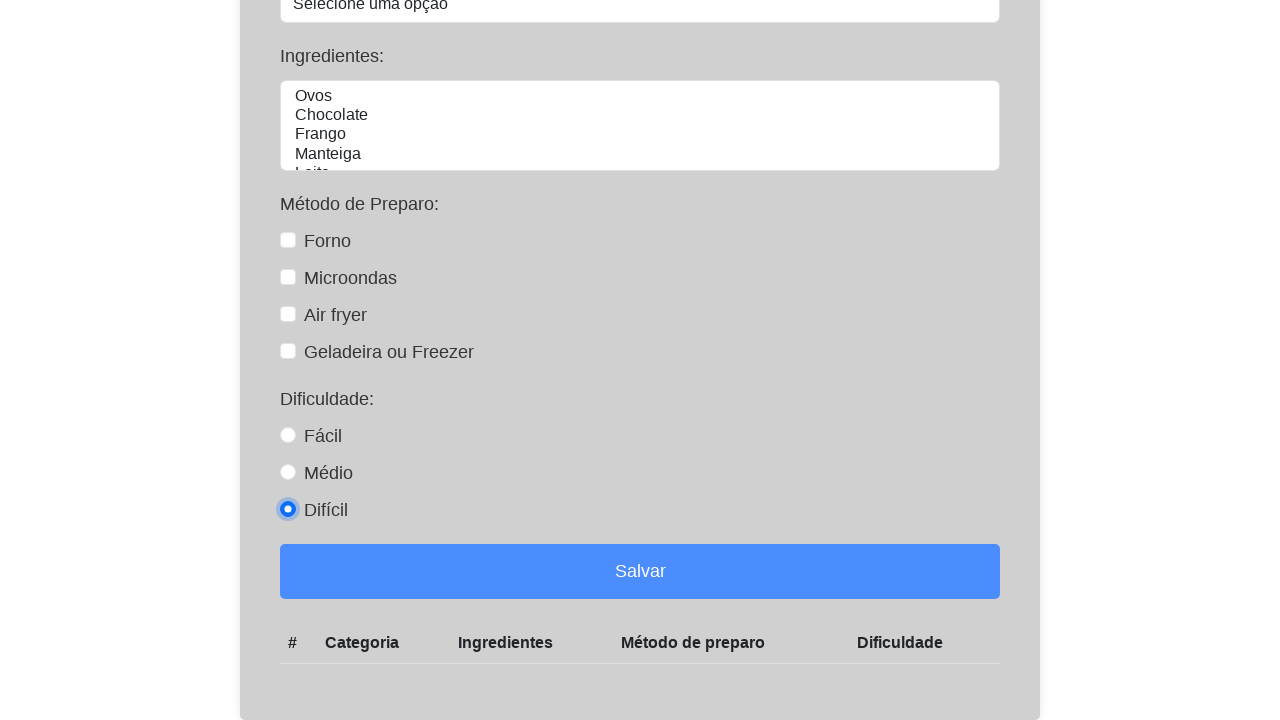

Verified 'dificil' radio button is selected
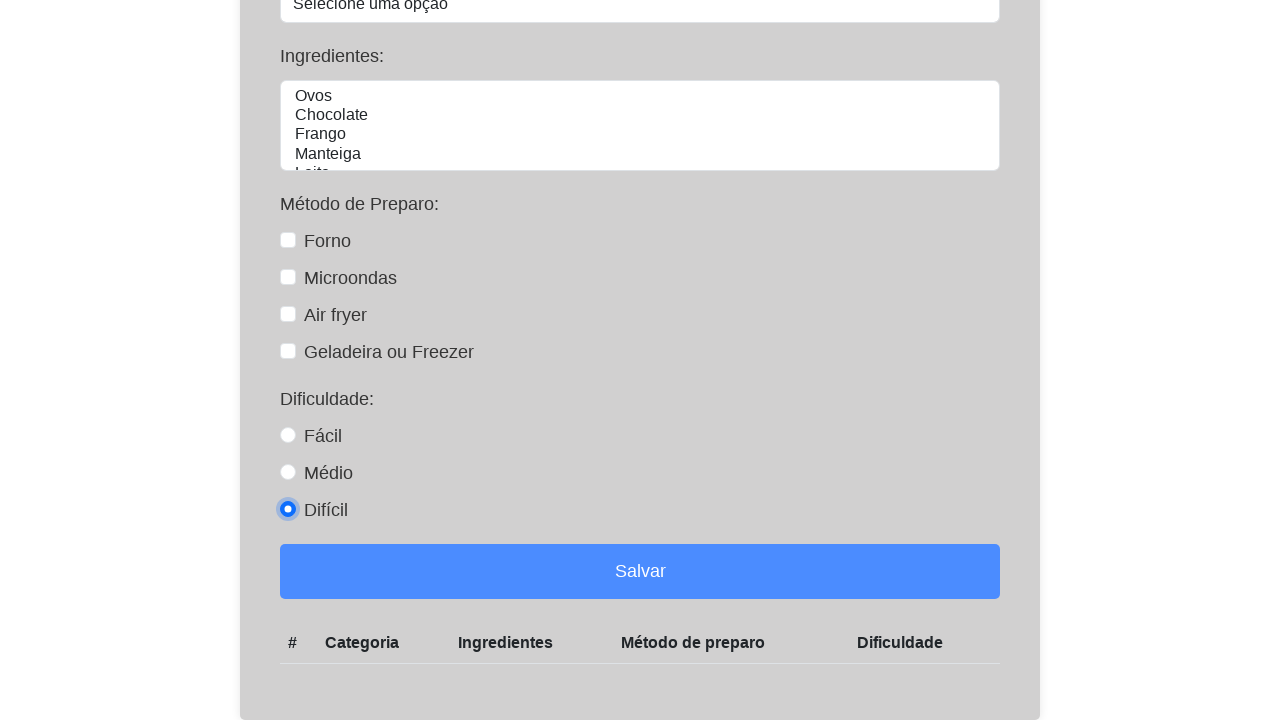

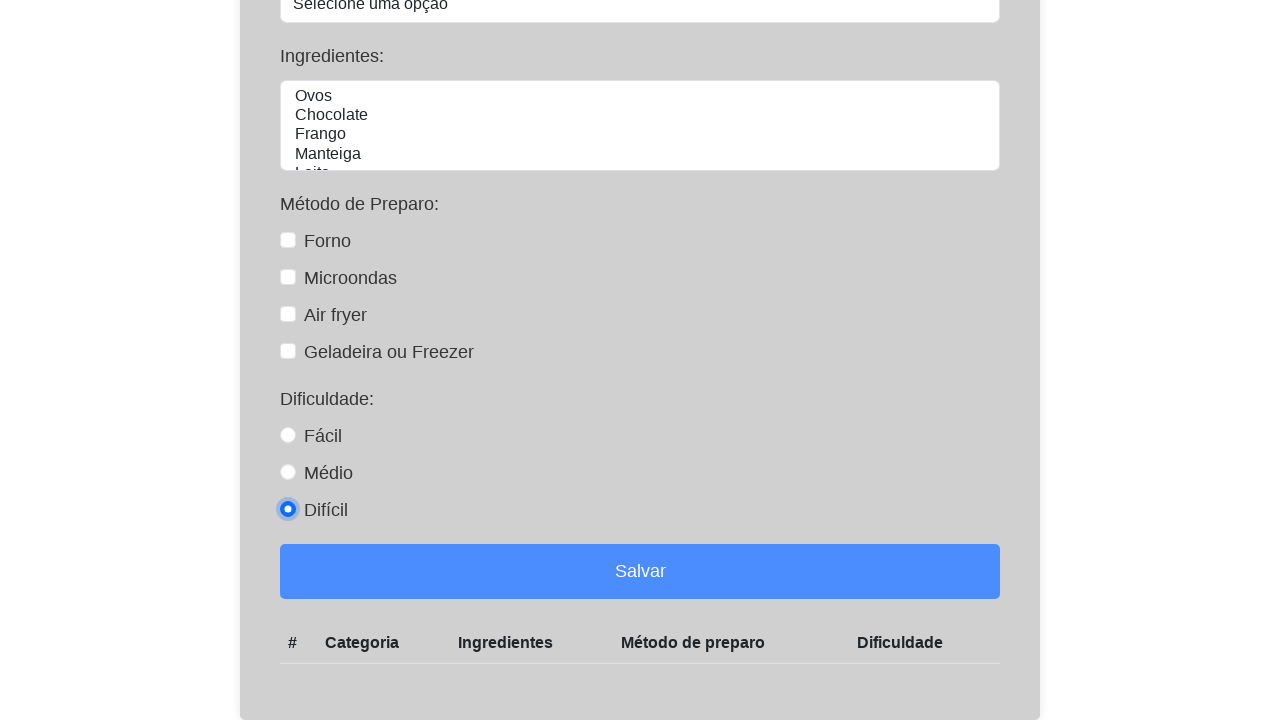